Navigates to the button page and retrieves the height and width of a button

Starting URL: https://www.leafground.com/

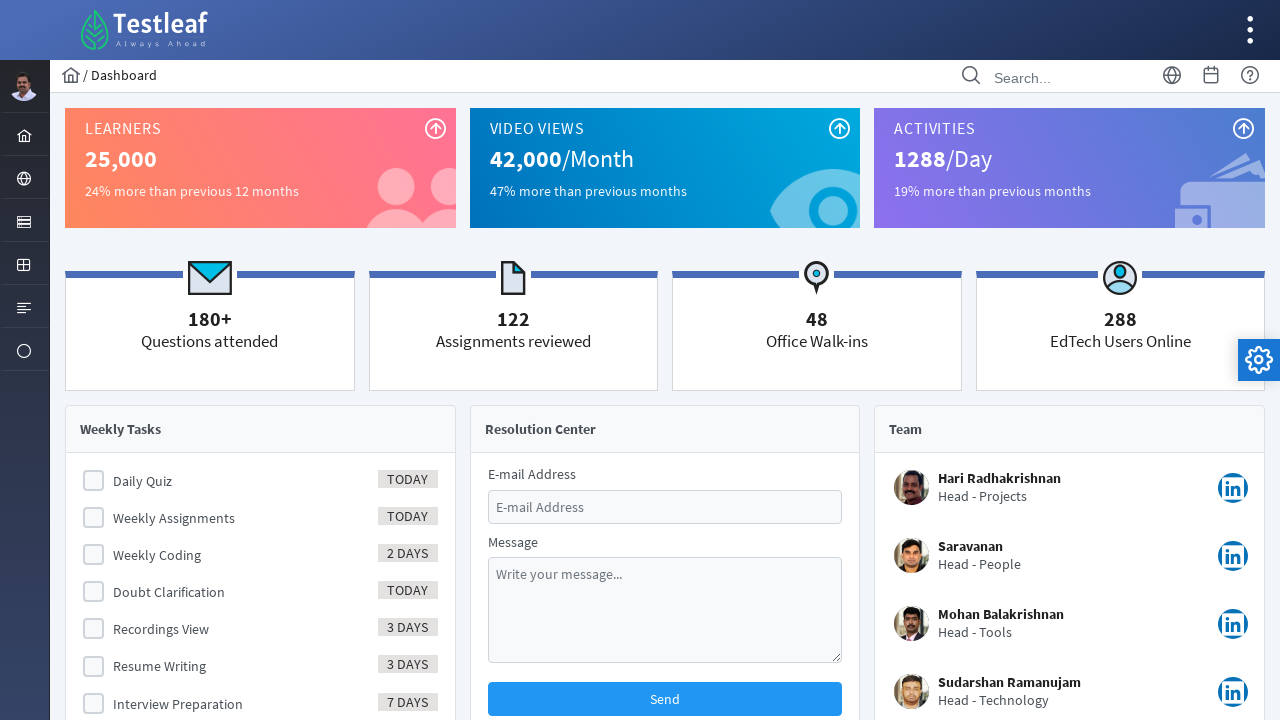

Clicked menu item to expand navigation at (24, 220) on #menuform\:j_idt40
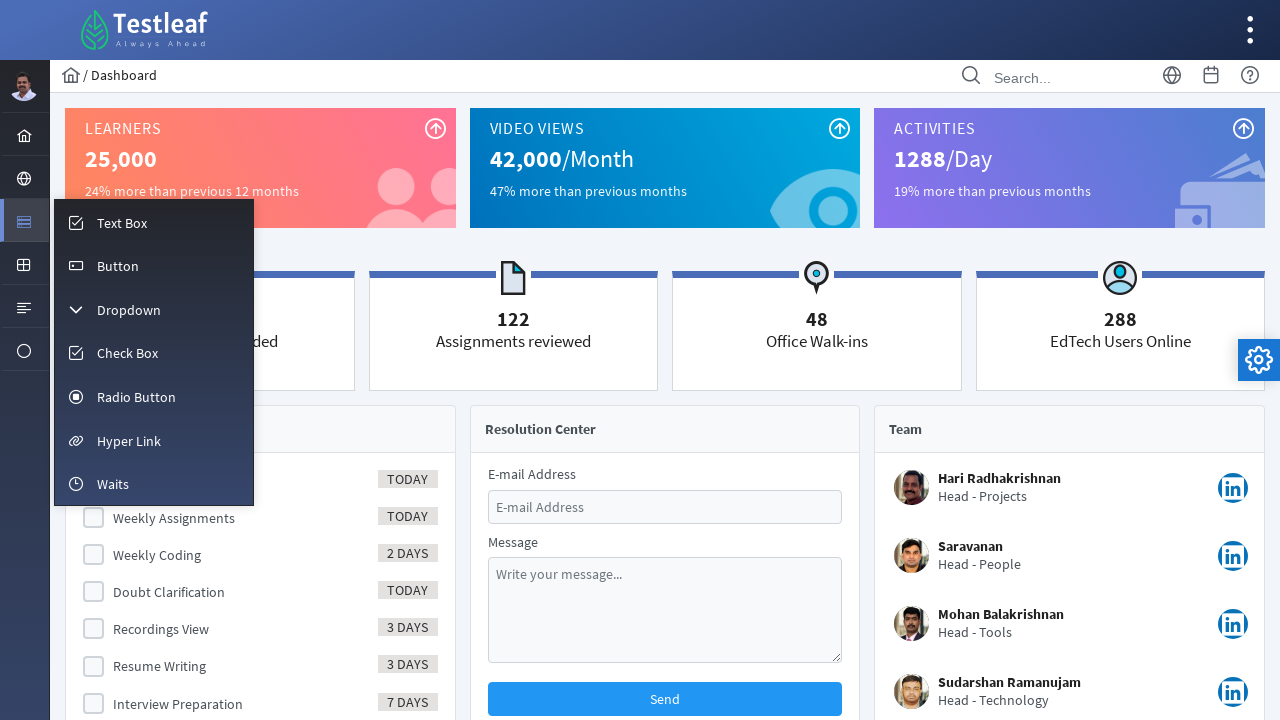

Clicked button menu option at (154, 265) on #menuform\:m_button
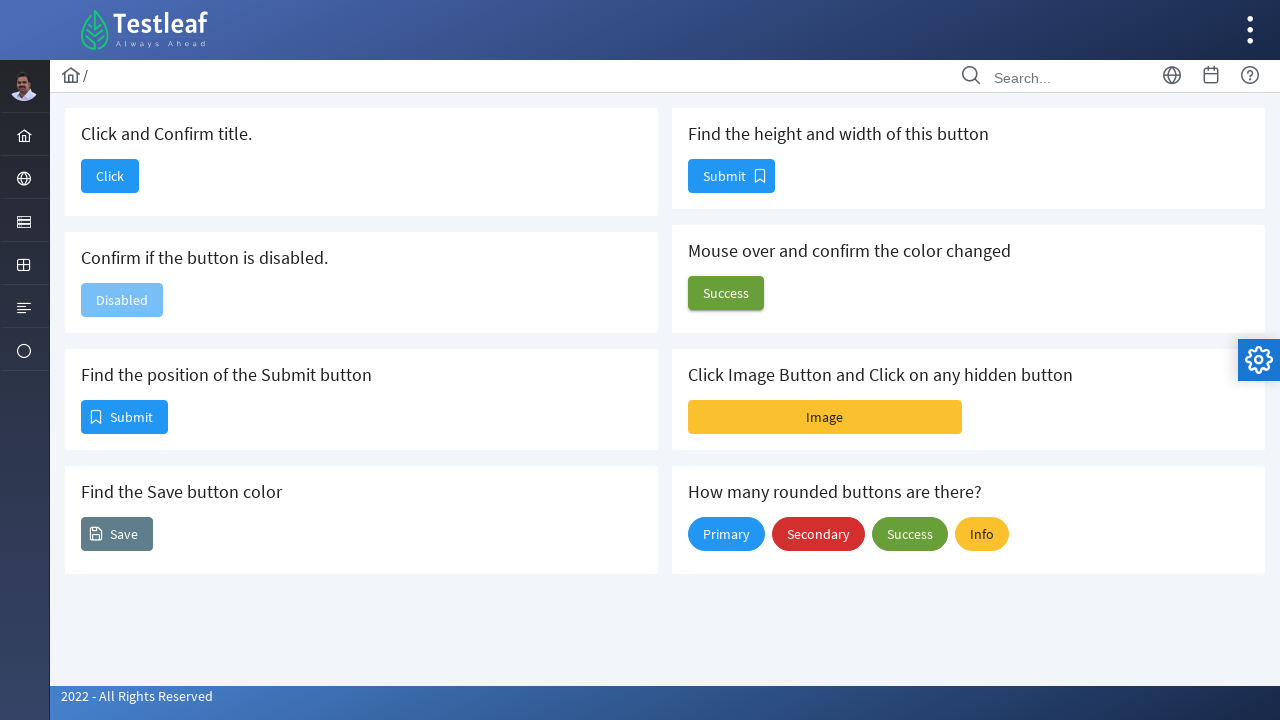

Located the button element
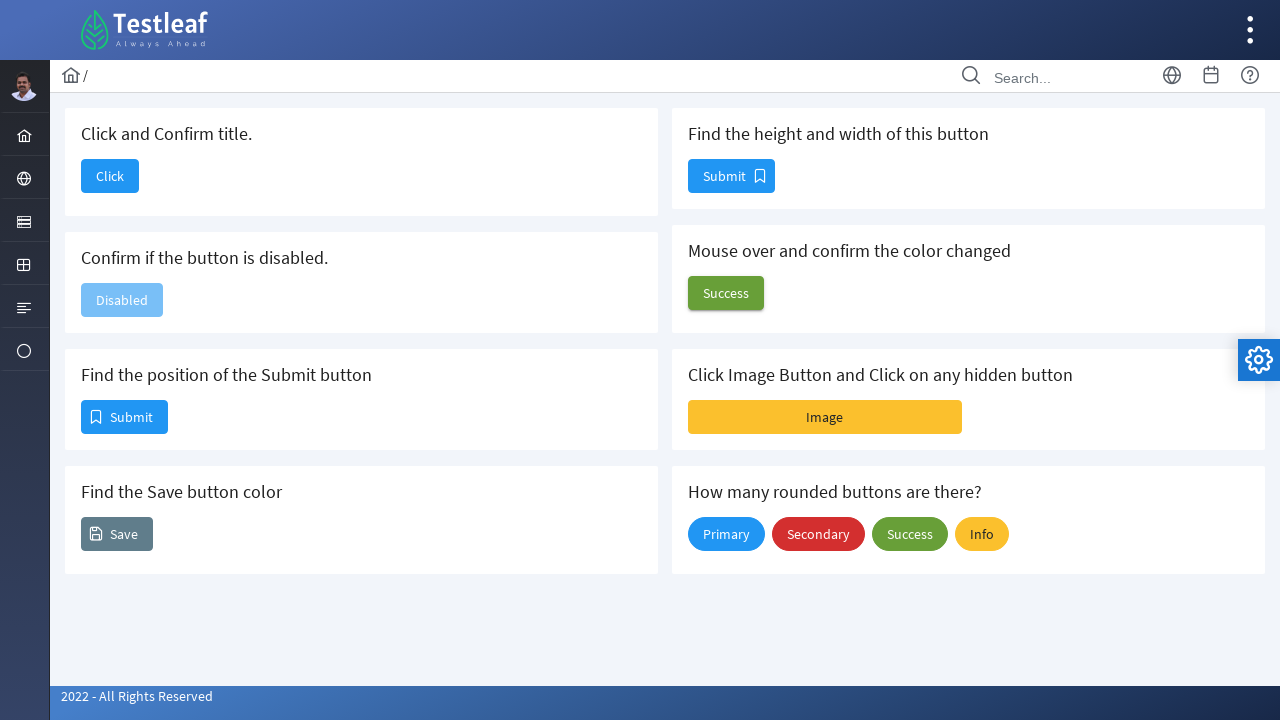

Retrieved button bounding box with height and width
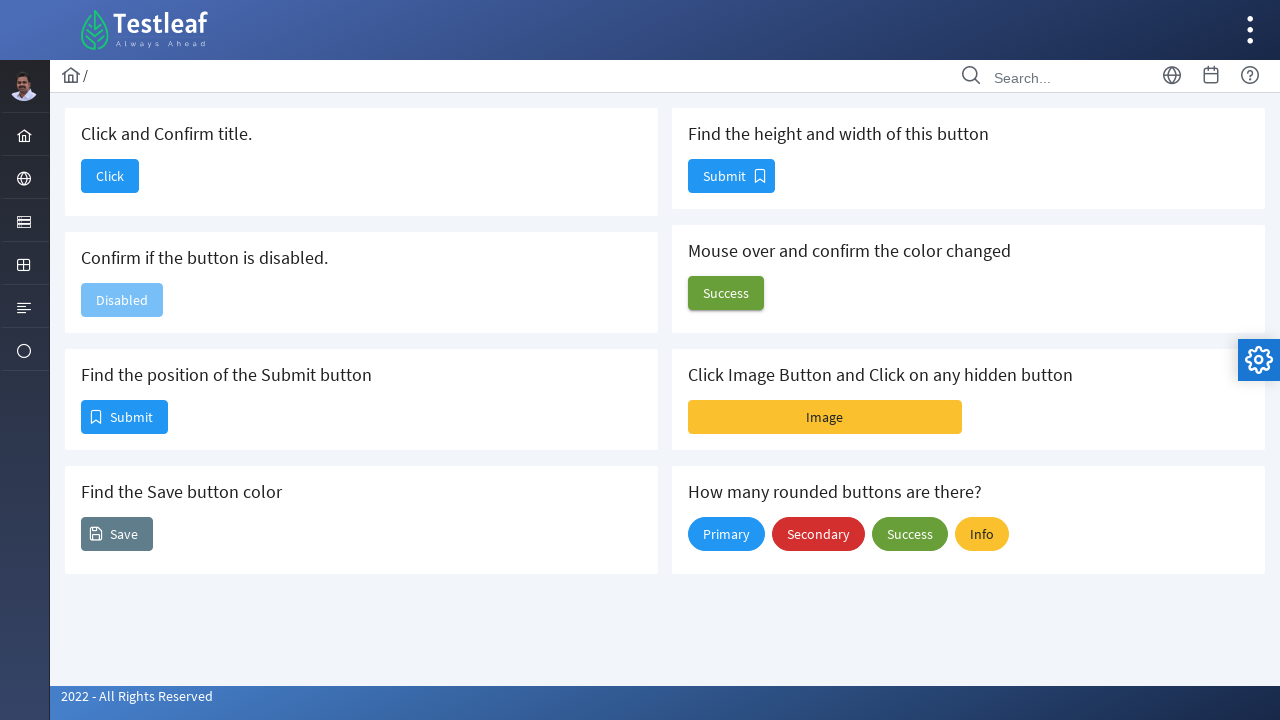

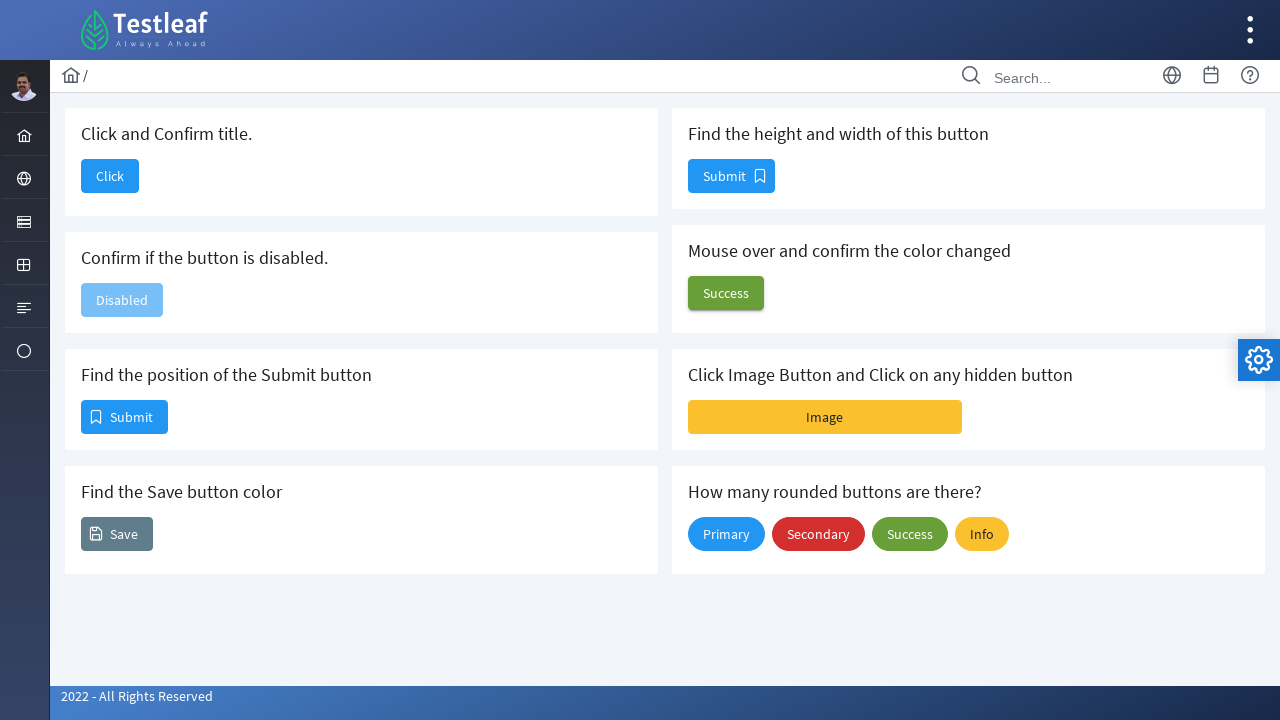